Tests the Rediff Money website by scrolling to and clicking on "Top 25 schemes" link, then searching for "Reliance" using the search functionality

Starting URL: https://money.rediff.com/gainers

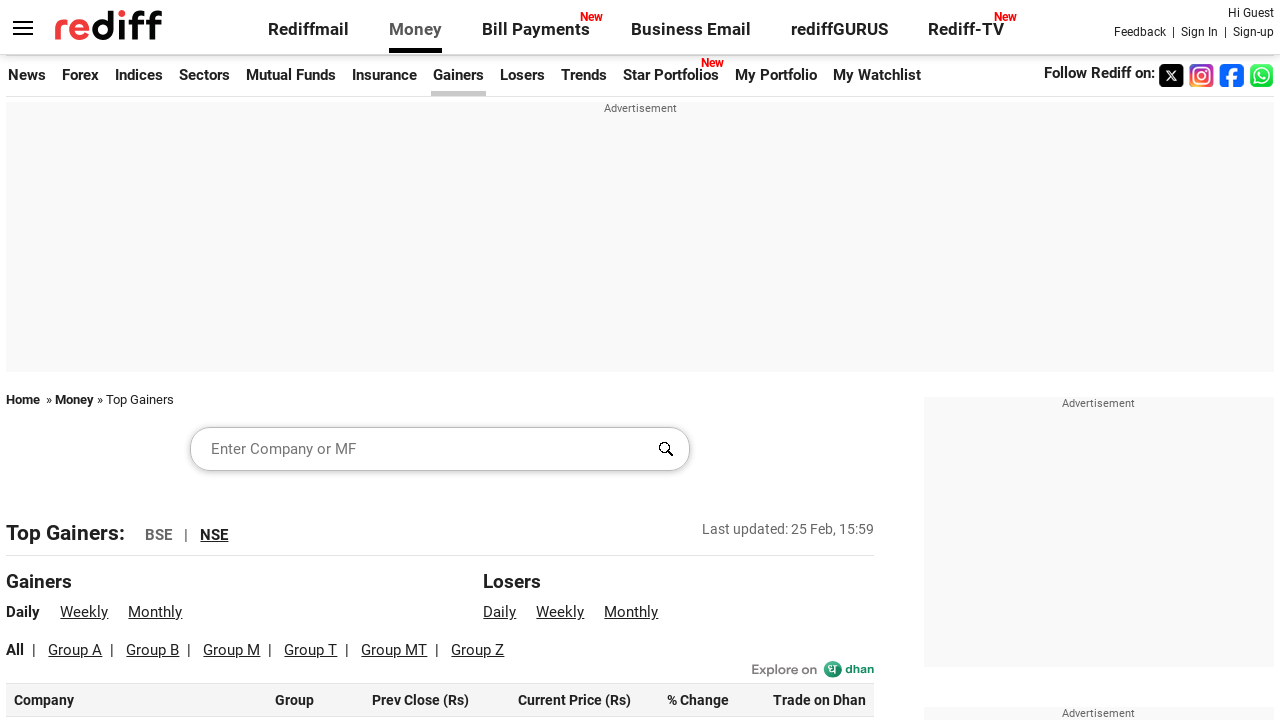

Scrolled to 'Top 25 schemes' link
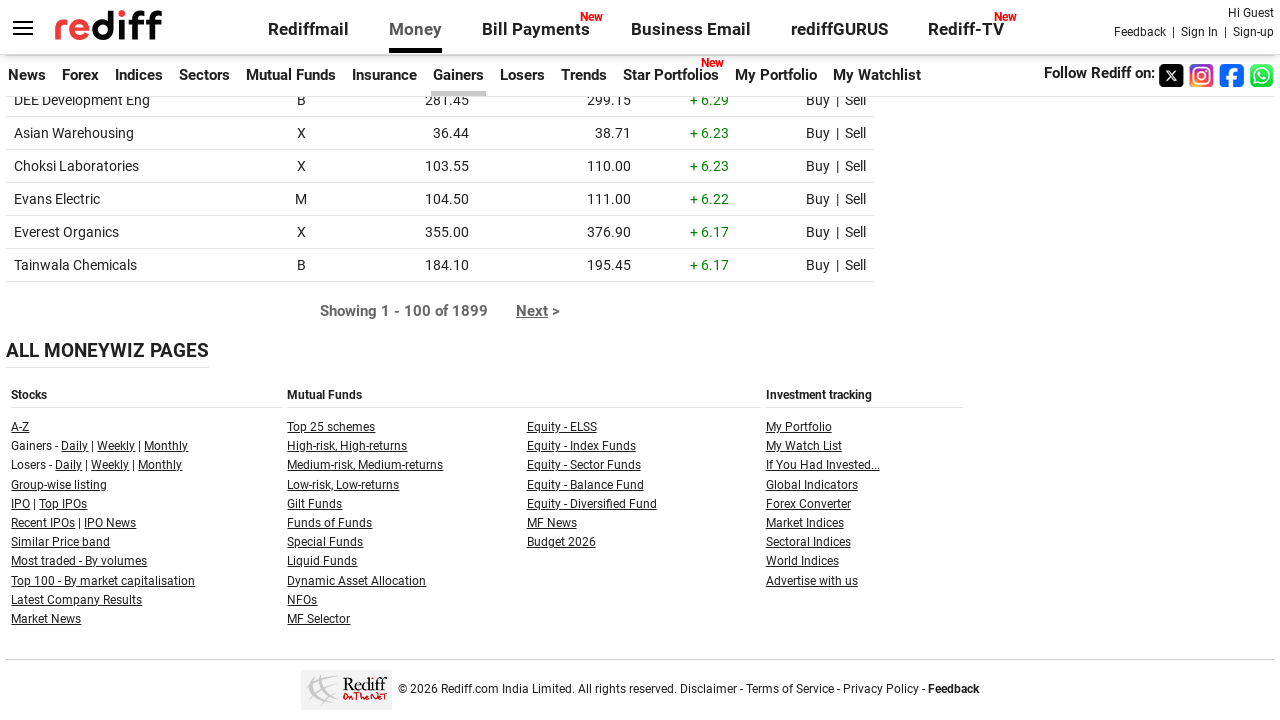

Waited 1 second for page to settle
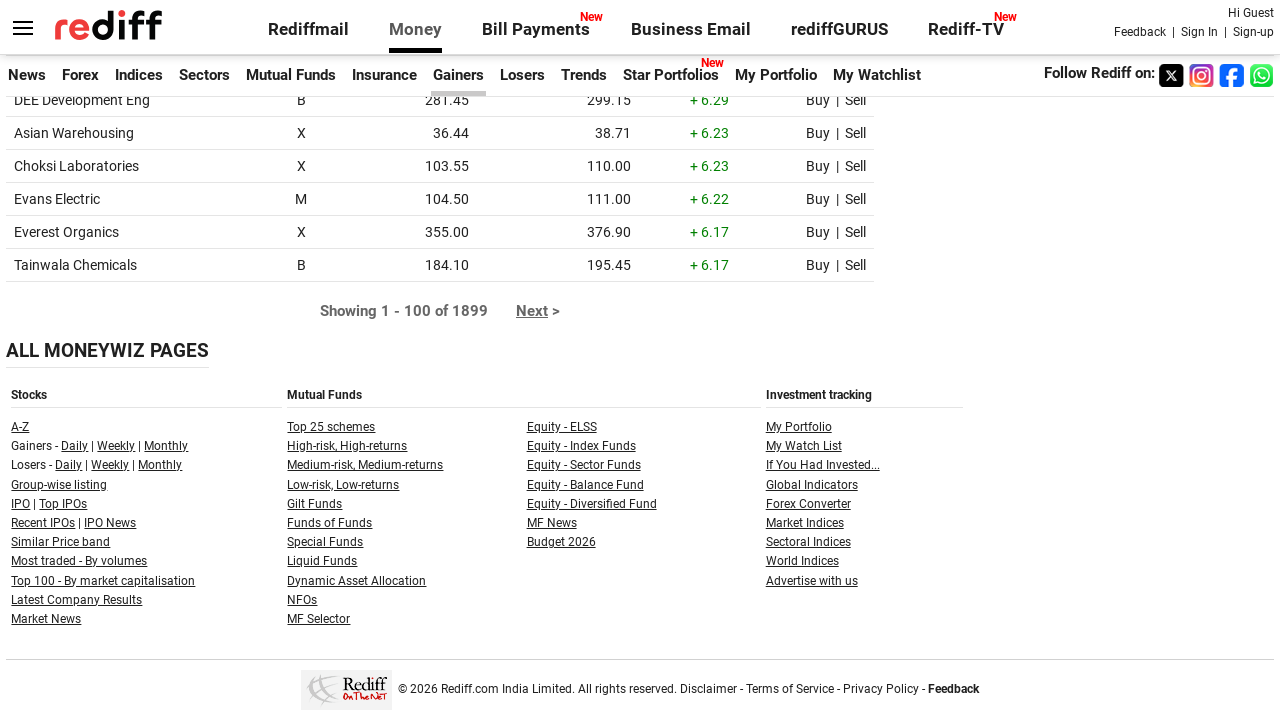

Clicked 'Top 25 schemes' link at (331, 427) on xpath=//a[text()='Top 25 schemes']
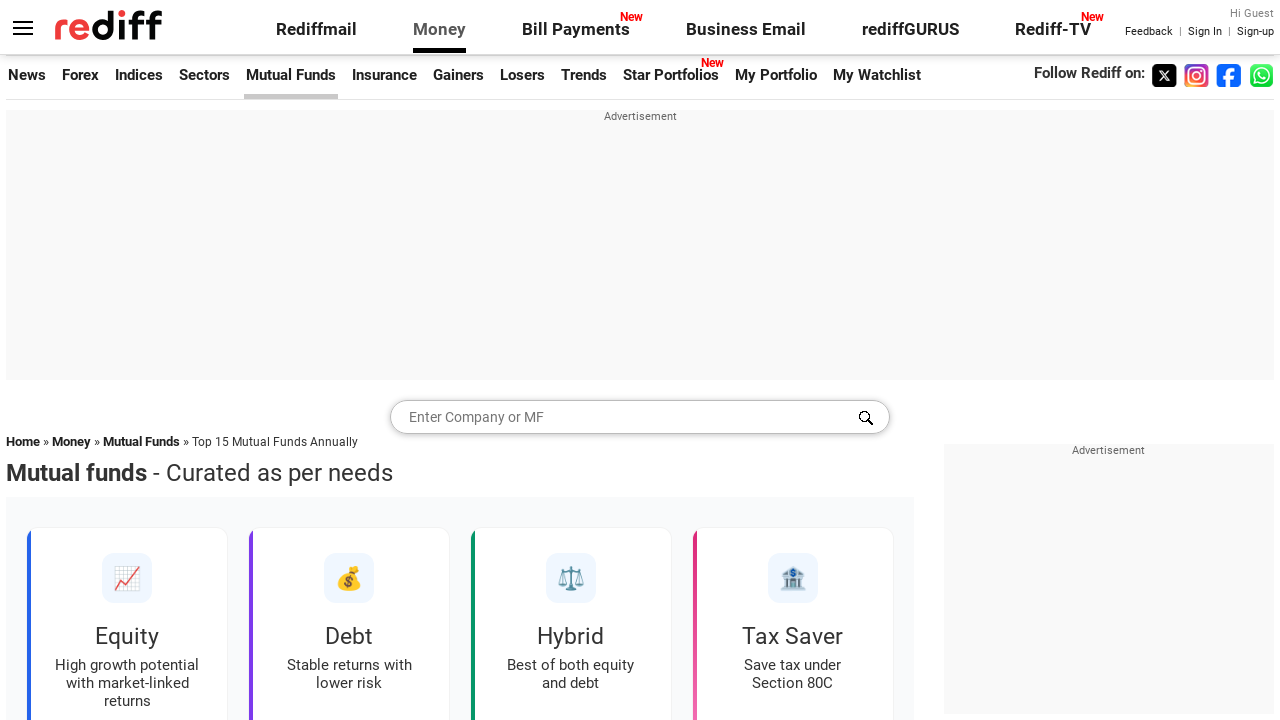

Filled search field with 'Reliance' on #srchword
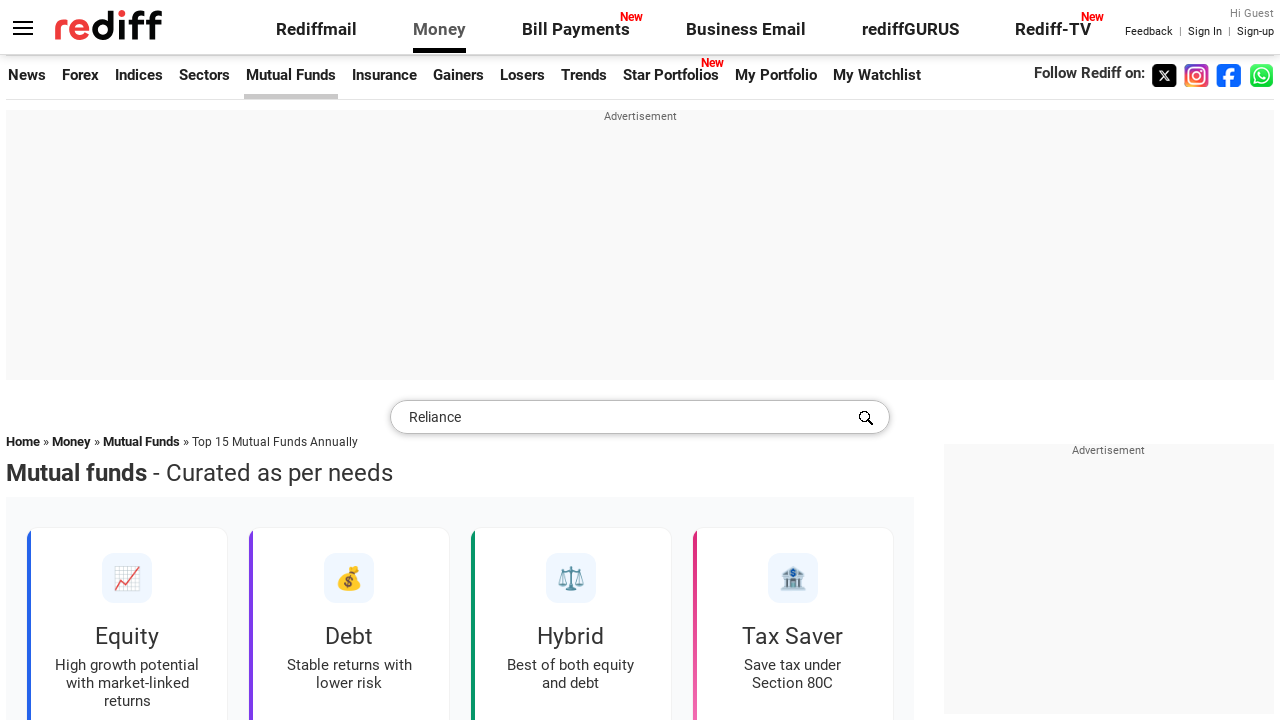

Clicked search button to search for 'Reliance' at (866, 418) on xpath=//input[@class='msprite newsrchbtn']
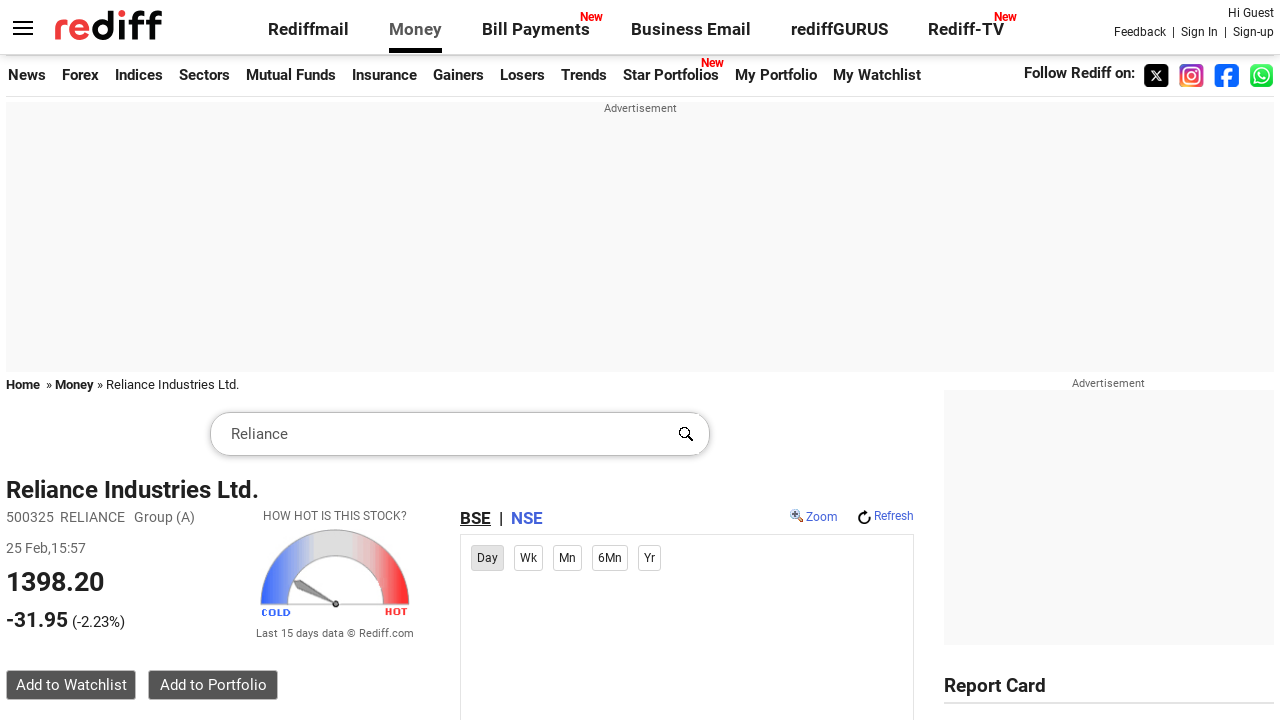

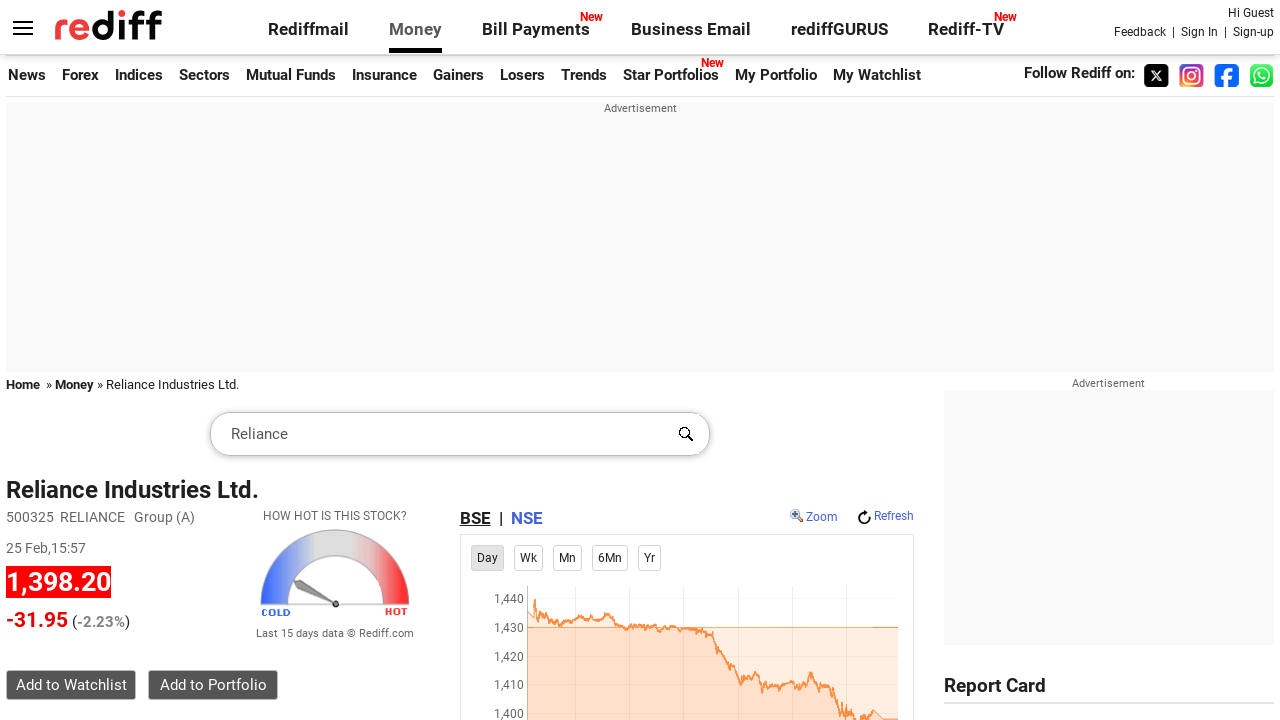